Tests that clicking the Due column header twice sorts the table values in descending order

Starting URL: http://the-internet.herokuapp.com/tables

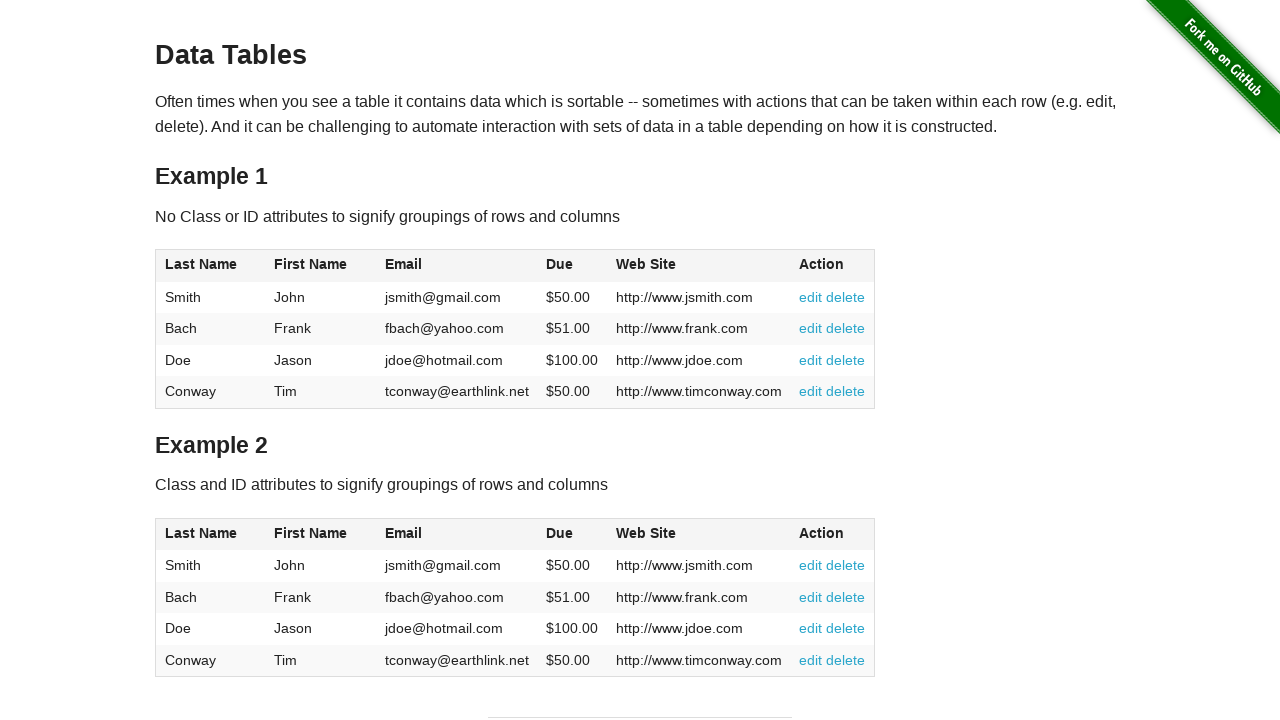

Navigated to the-internet.herokuapp.com/tables
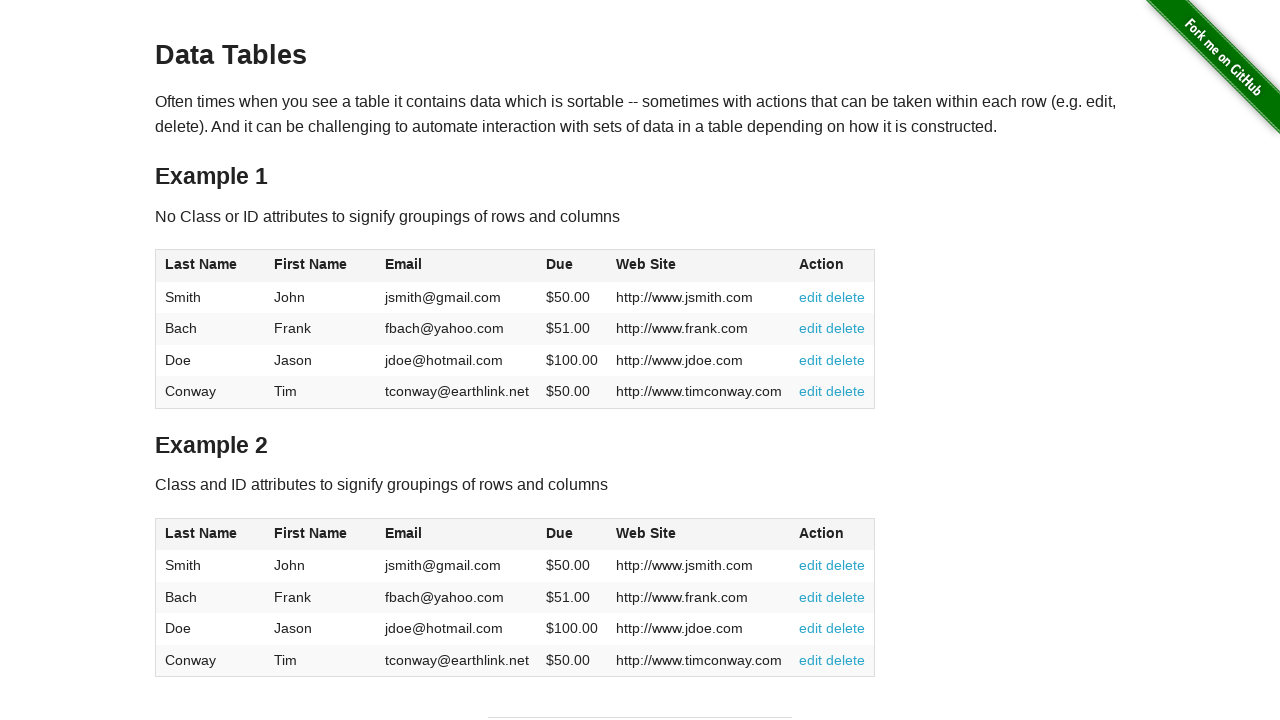

Clicked Due column header (first click) at (572, 266) on #table1 thead tr th:nth-of-type(4)
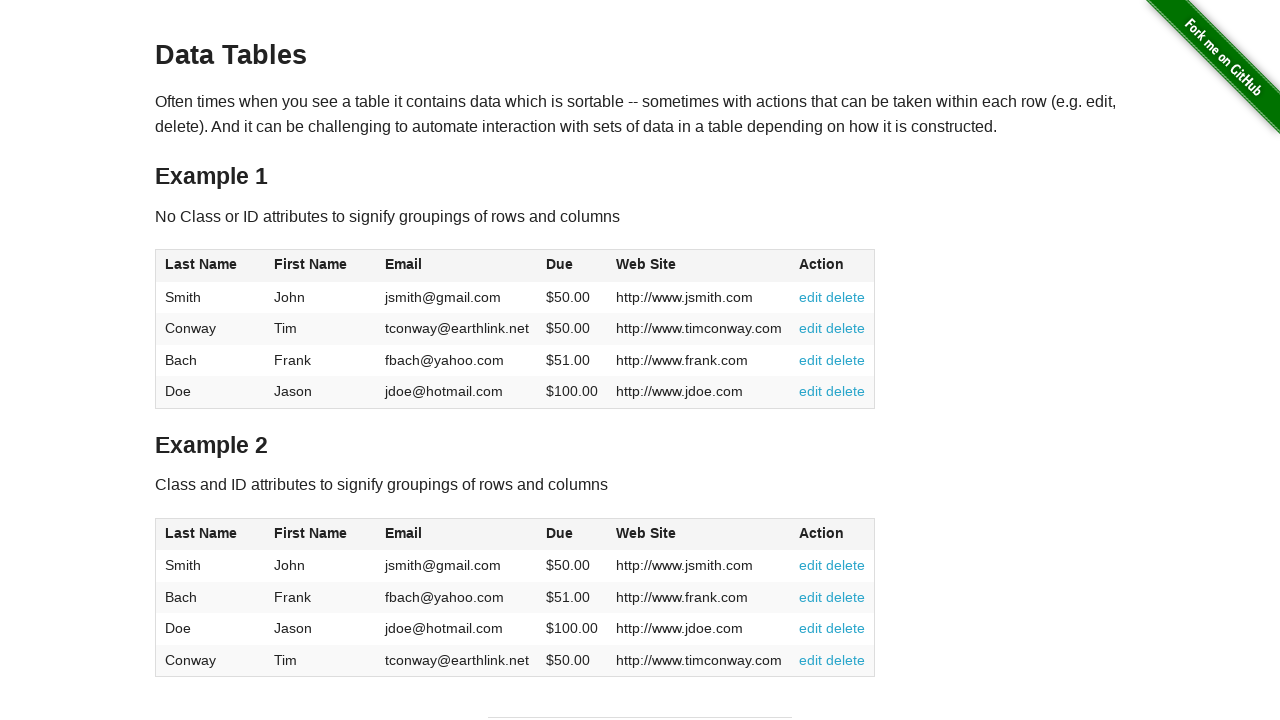

Clicked Due column header (second click) to sort descending at (572, 266) on #table1 thead tr th:nth-of-type(4)
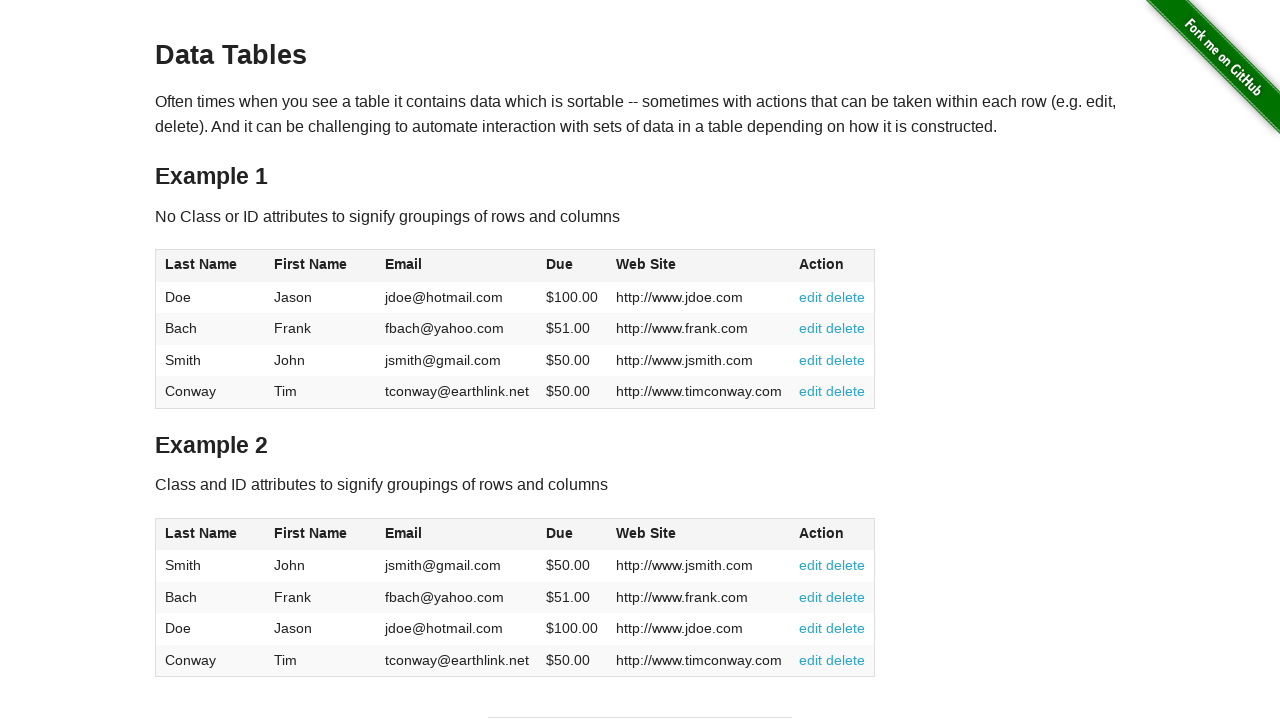

Table Due column loaded and ready
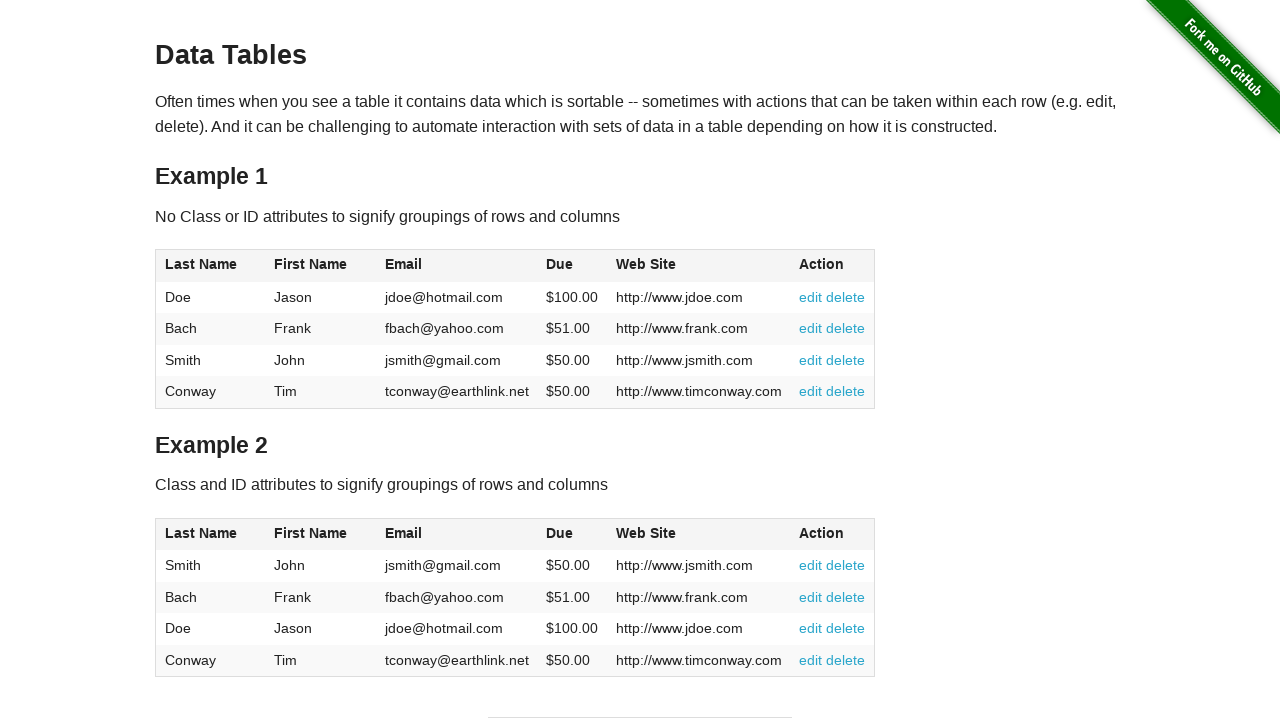

Retrieved all Due column values from table
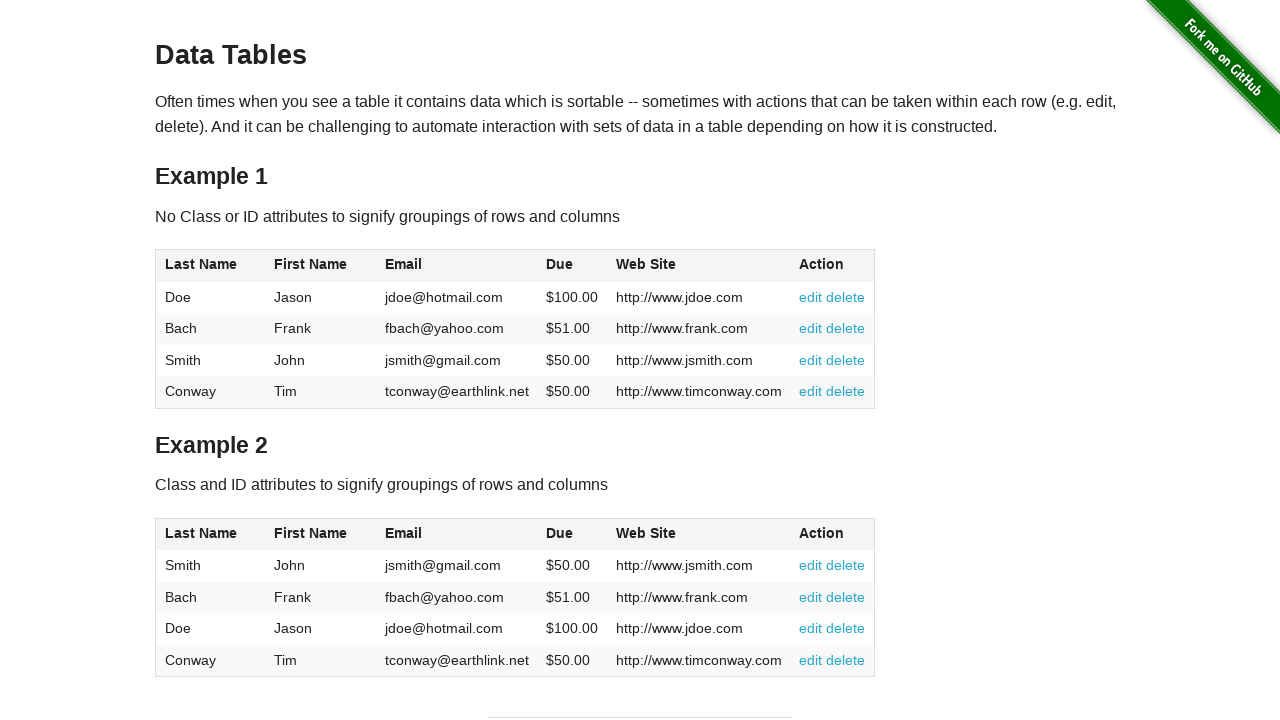

Extracted Due values: [100.0, 51.0, 50.0, 50.0]
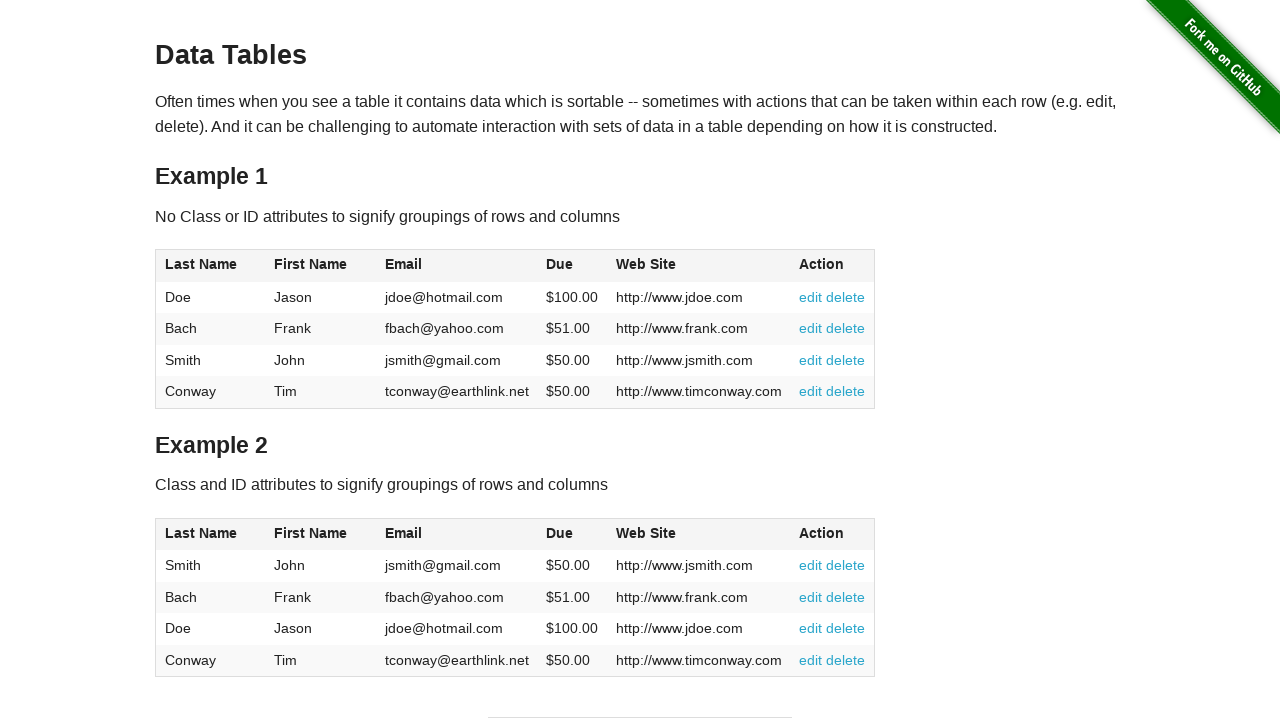

Verified descending order: 100.0 >= 51.0
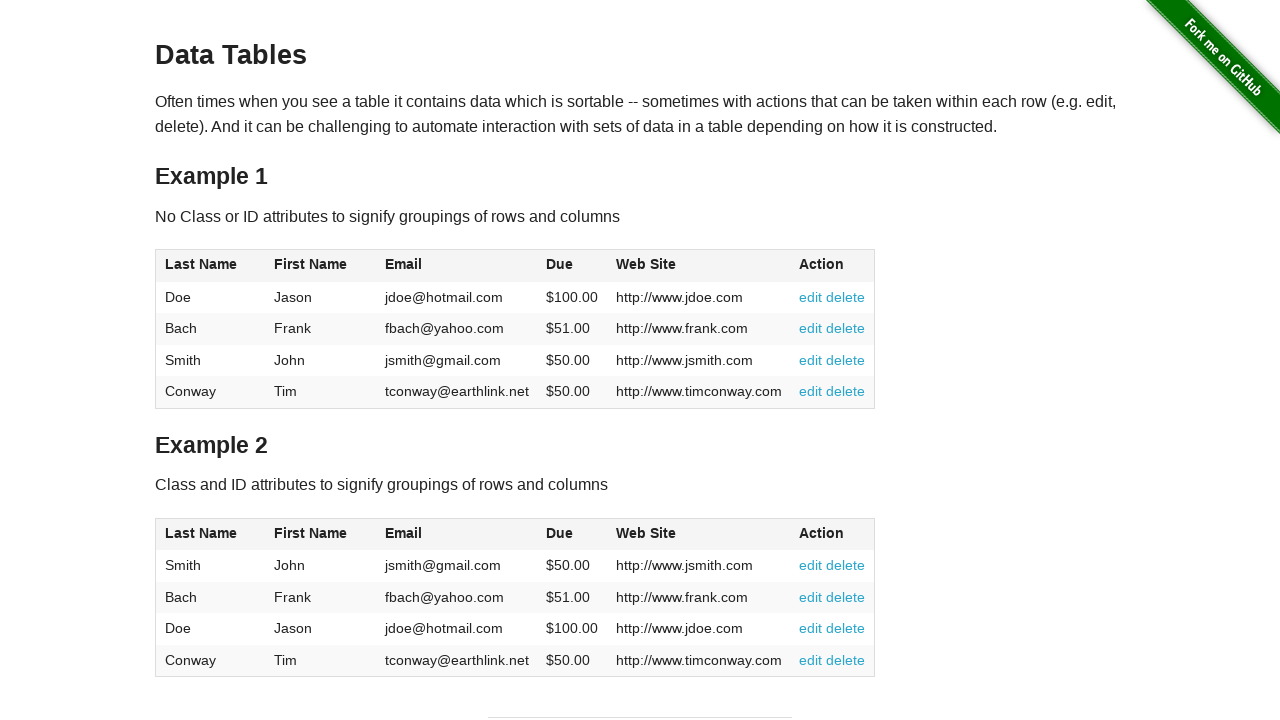

Verified descending order: 51.0 >= 50.0
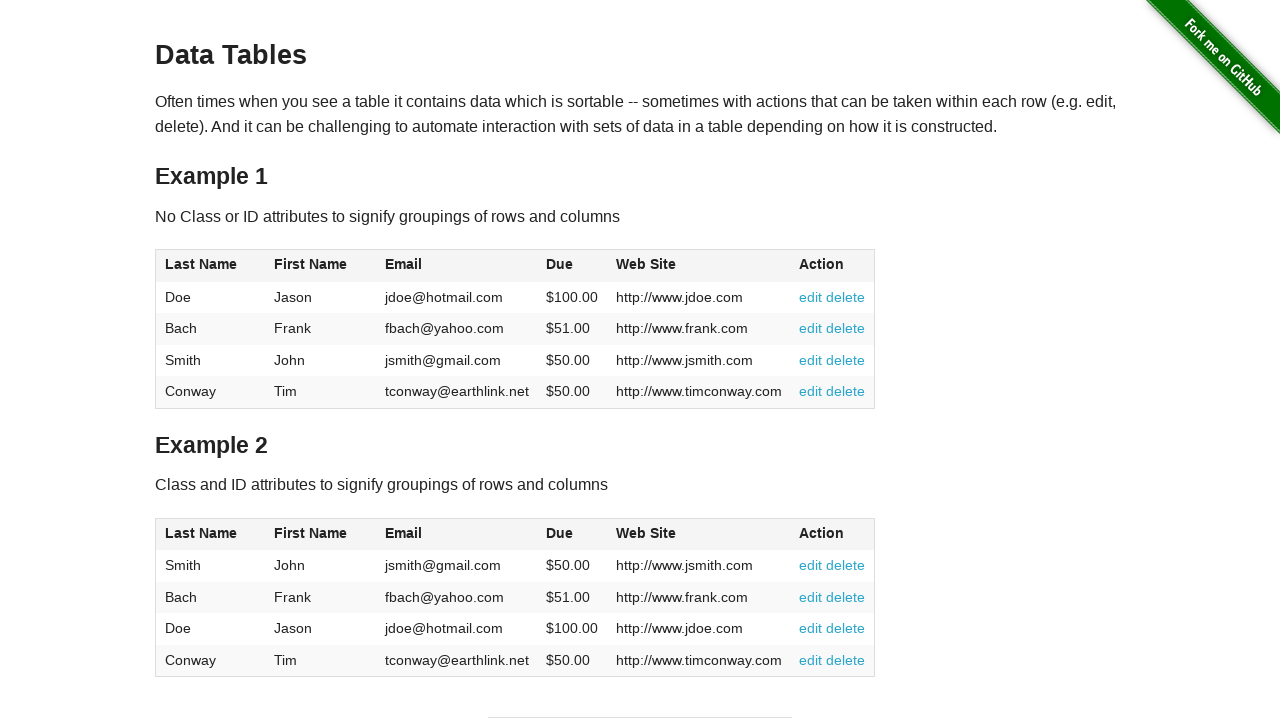

Verified descending order: 50.0 >= 50.0
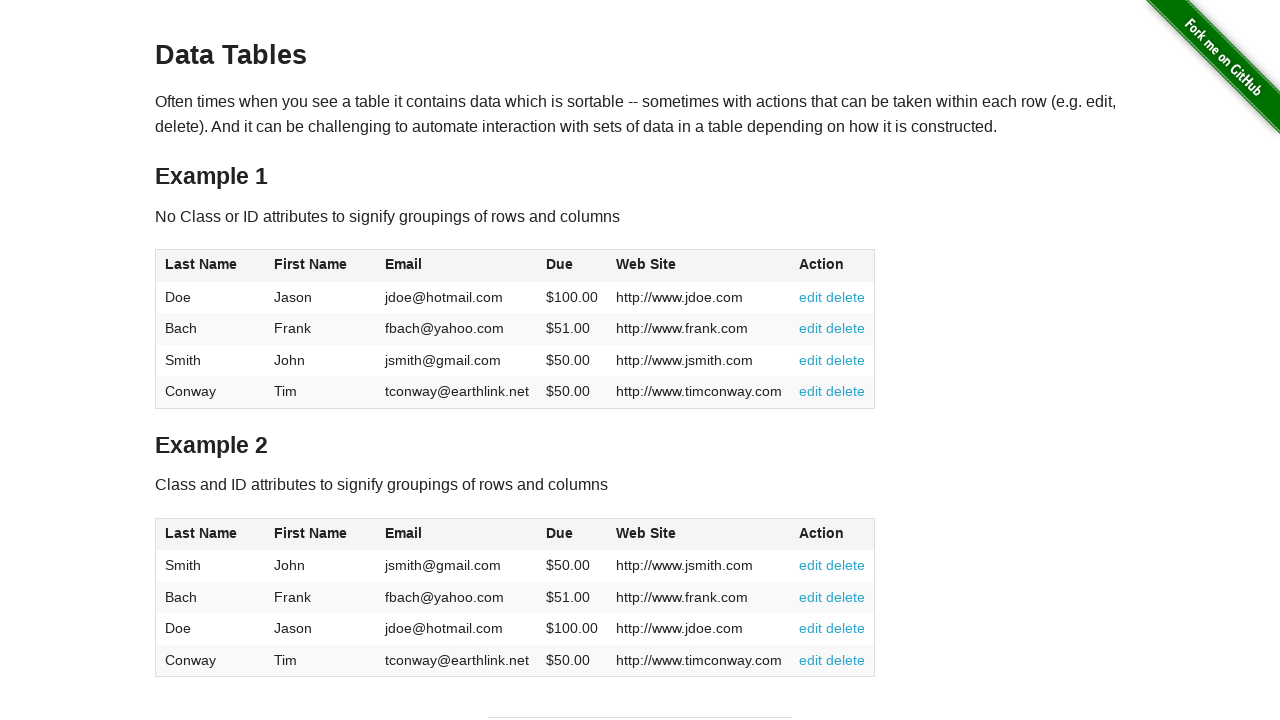

All Due values verified to be in descending order
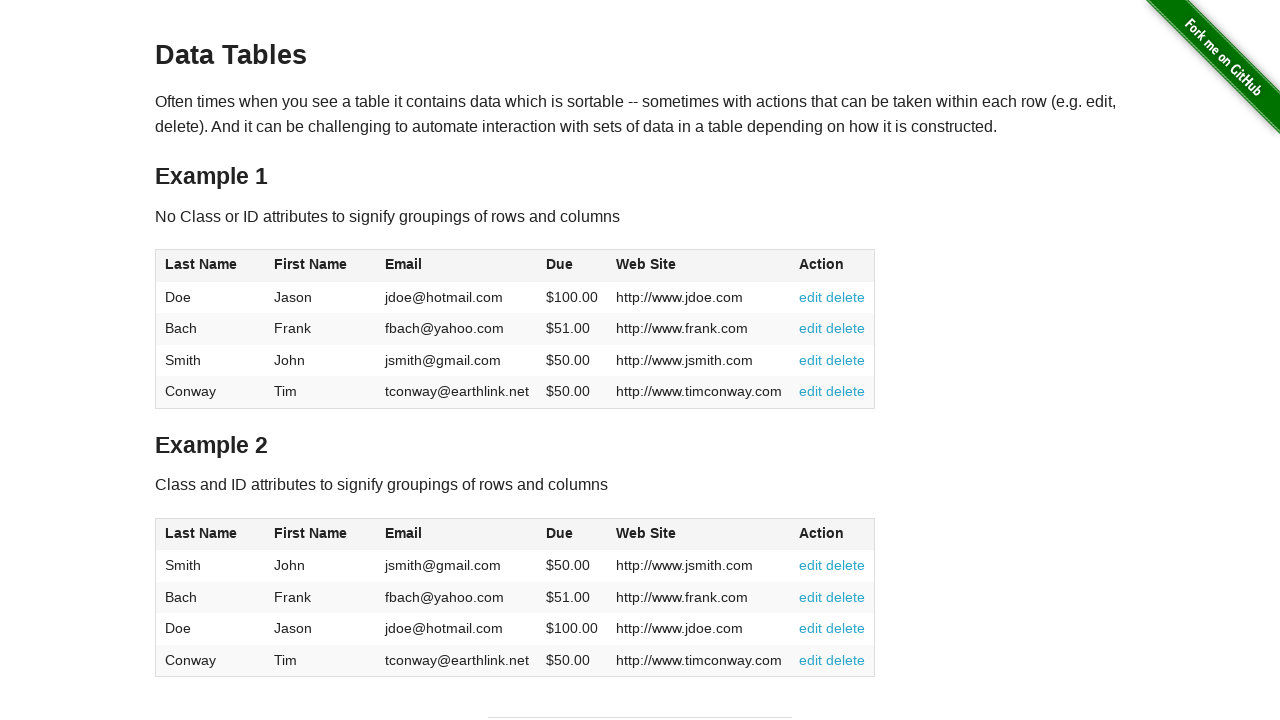

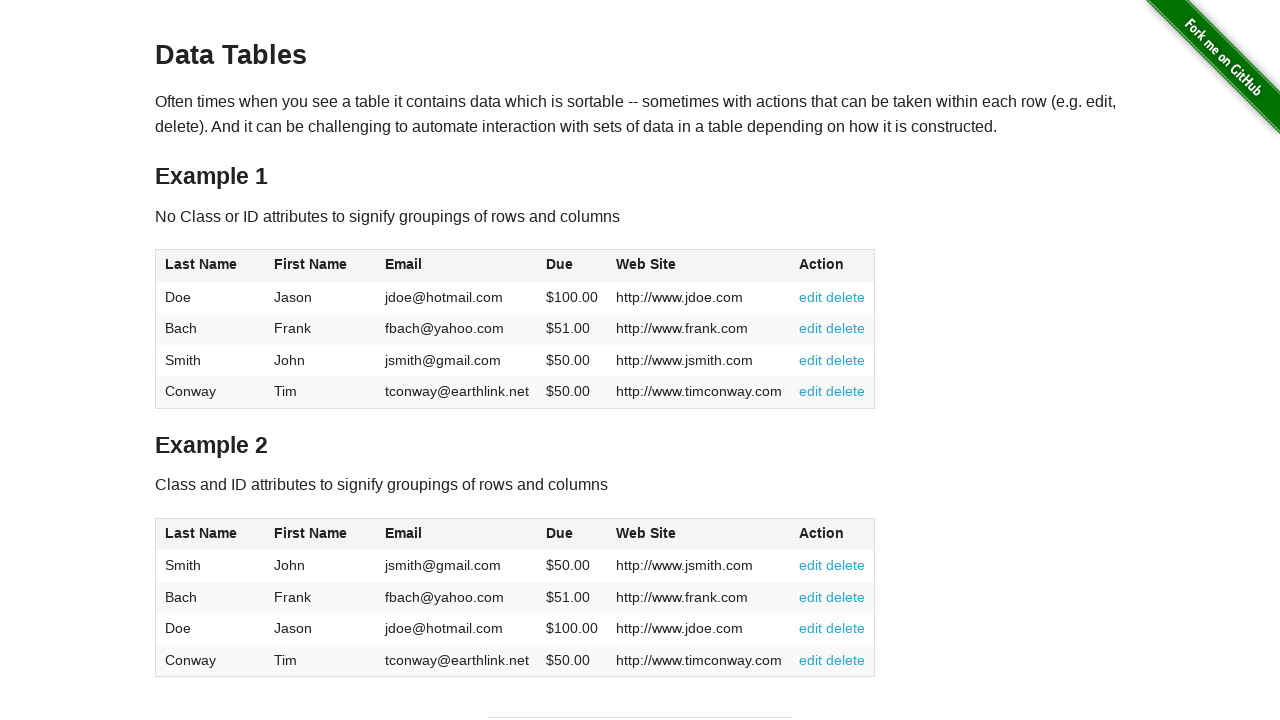